Tests JavaScript prompt dialog by clicking the third button, entering a name in the prompt, accepting it, and verifying the name appears in the result message.

Starting URL: https://the-internet.herokuapp.com/javascript_alerts

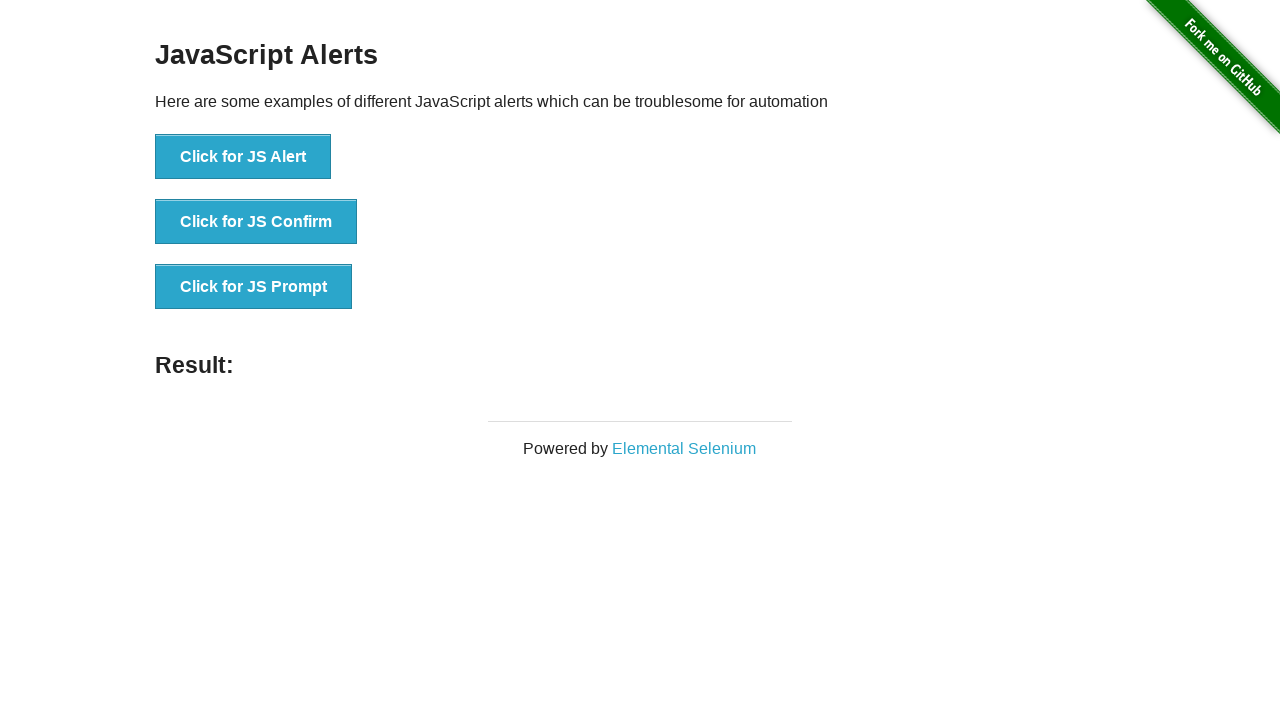

Set up dialog handler to accept prompt with name 'Marcus Thompson'
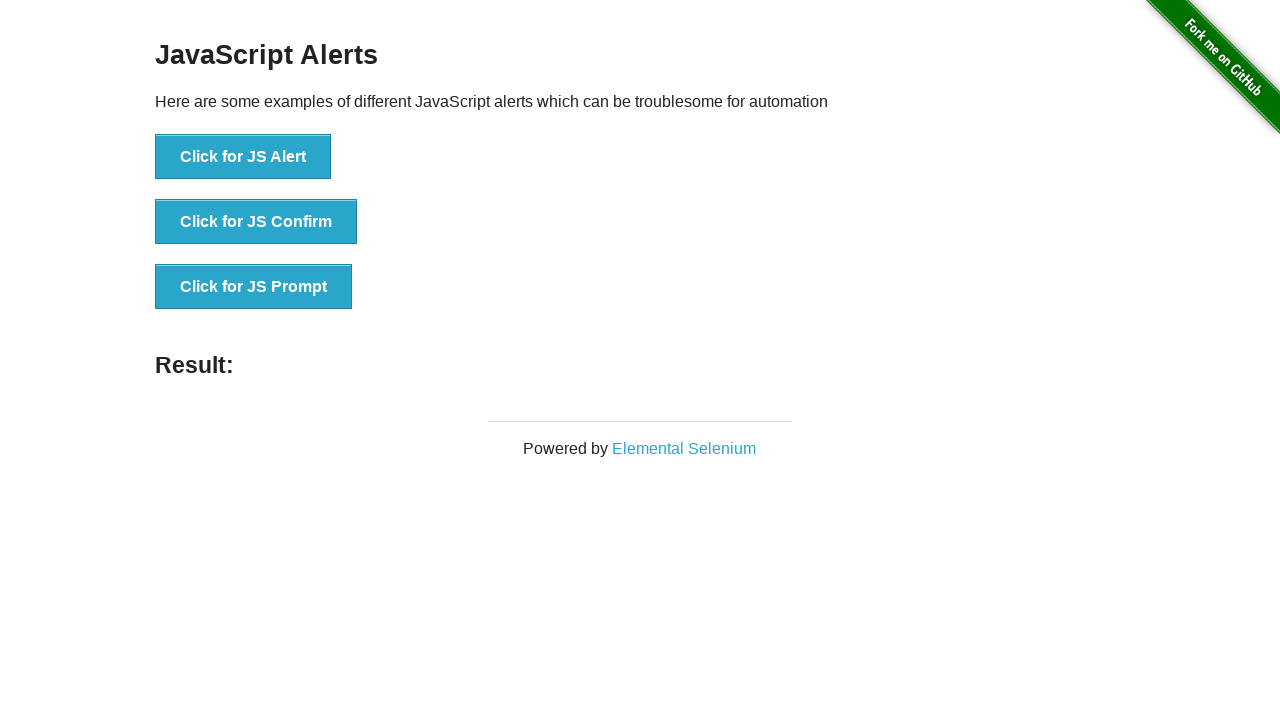

Clicked the 'Click for JS Prompt' button to trigger JavaScript prompt dialog at (254, 287) on xpath=//*[text()='Click for JS Prompt']
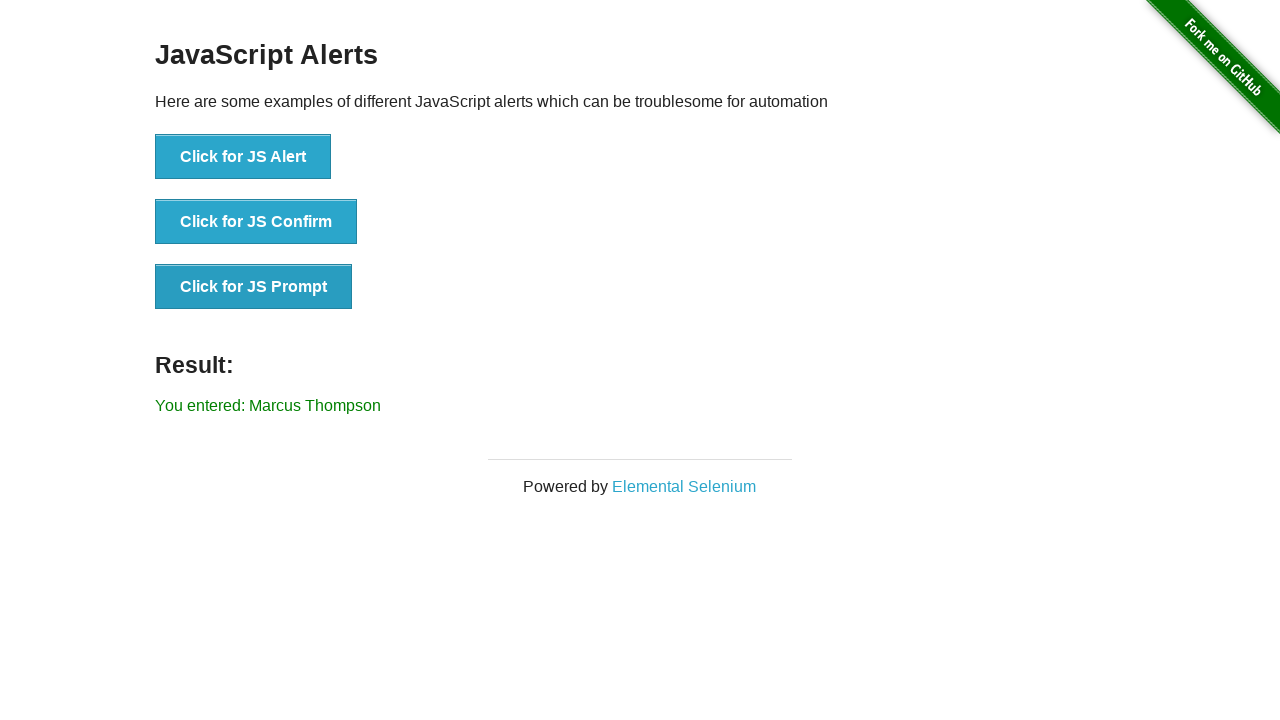

Result message element loaded
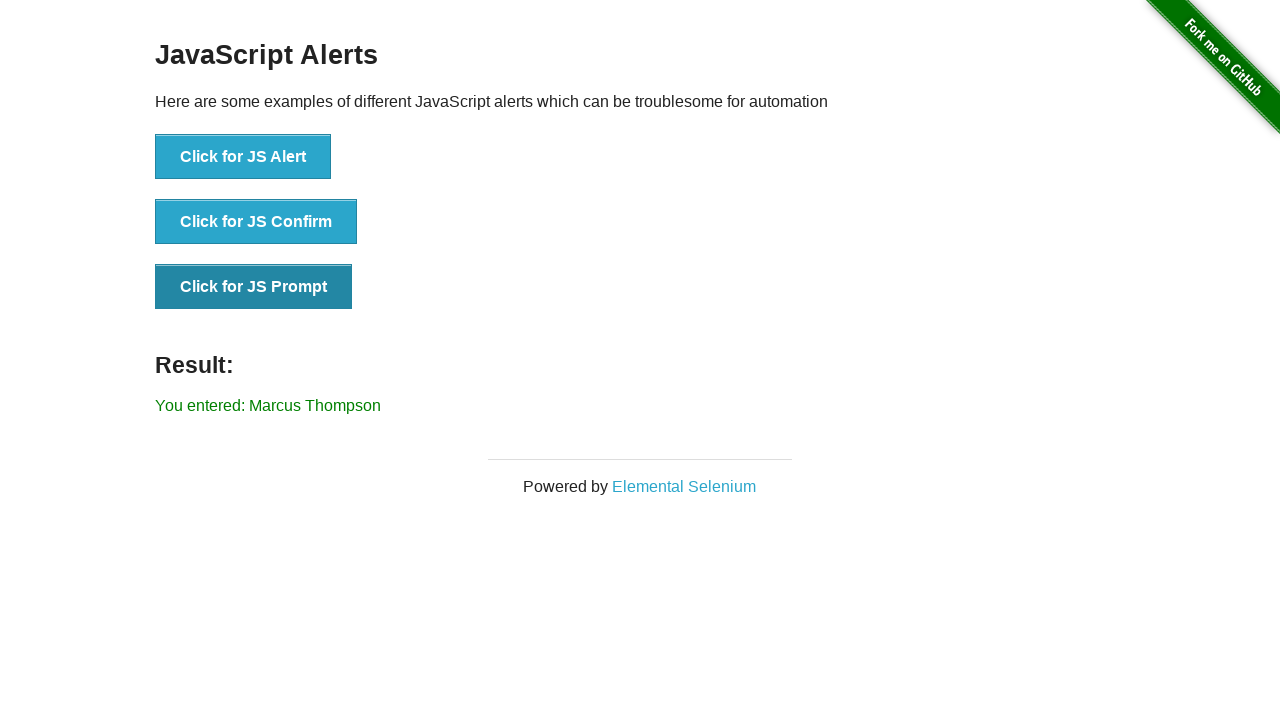

Retrieved result message text content
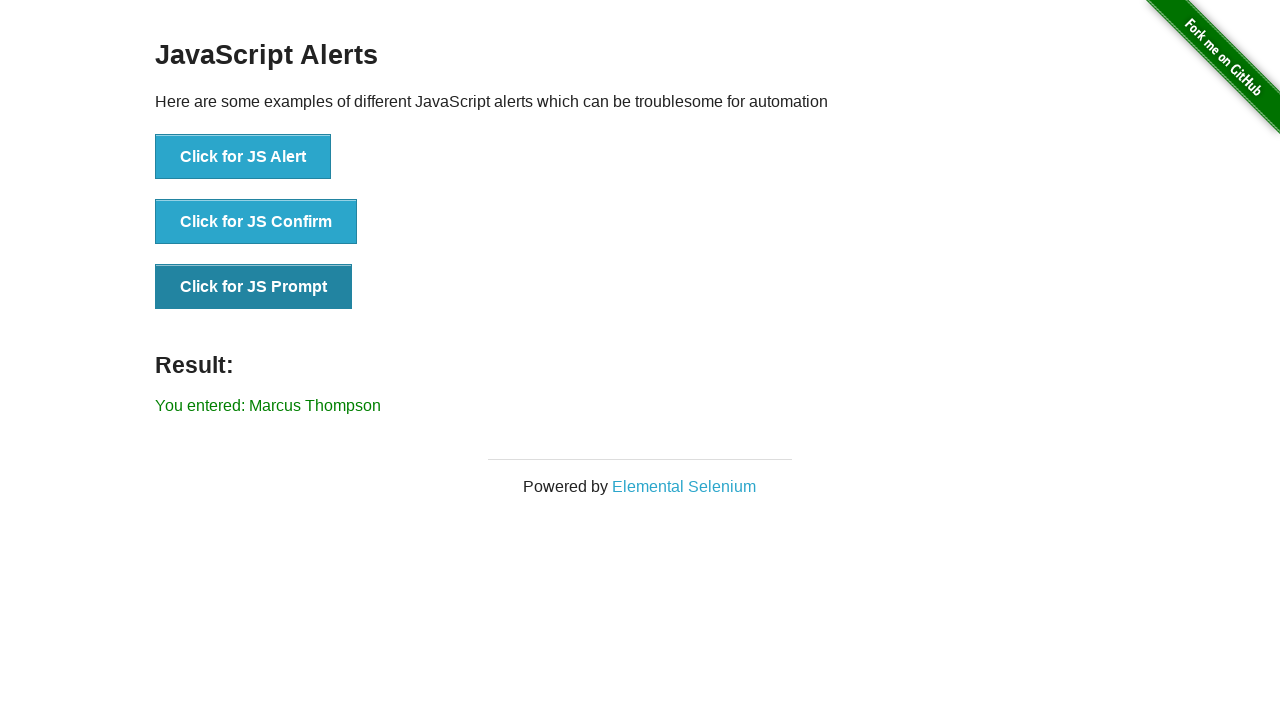

Verified that entered name 'Marcus Thompson' appears in result message
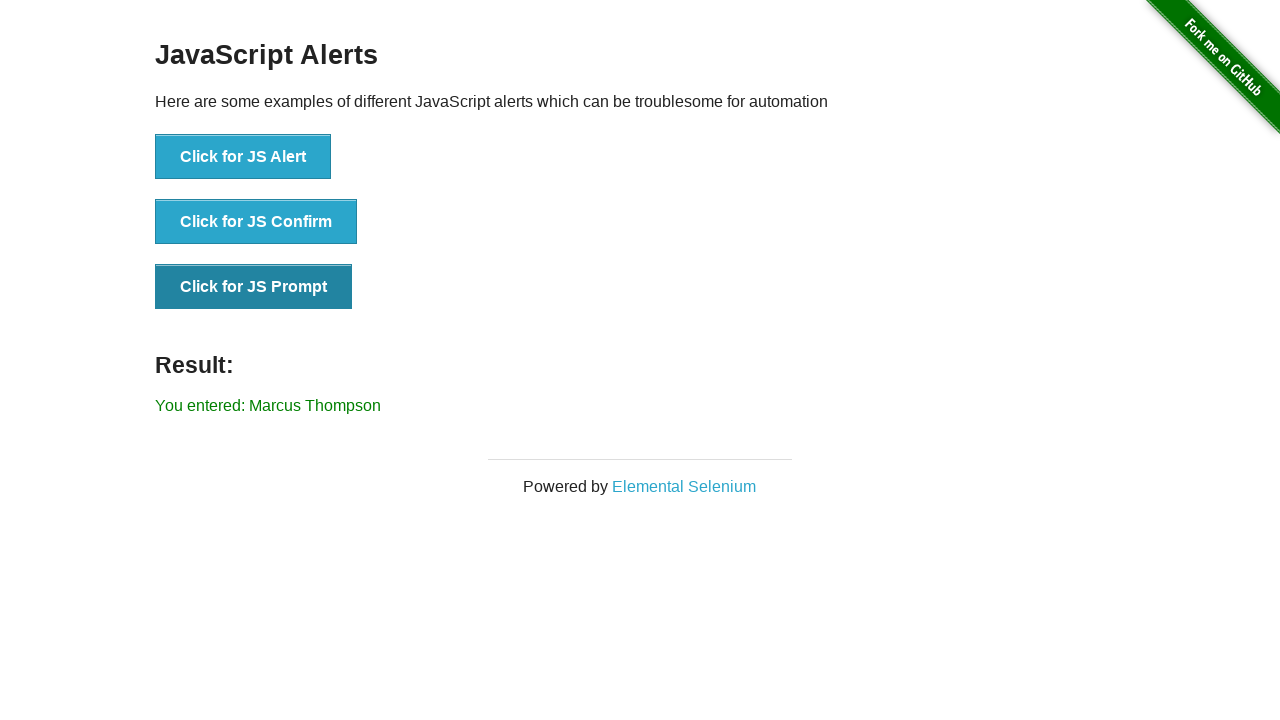

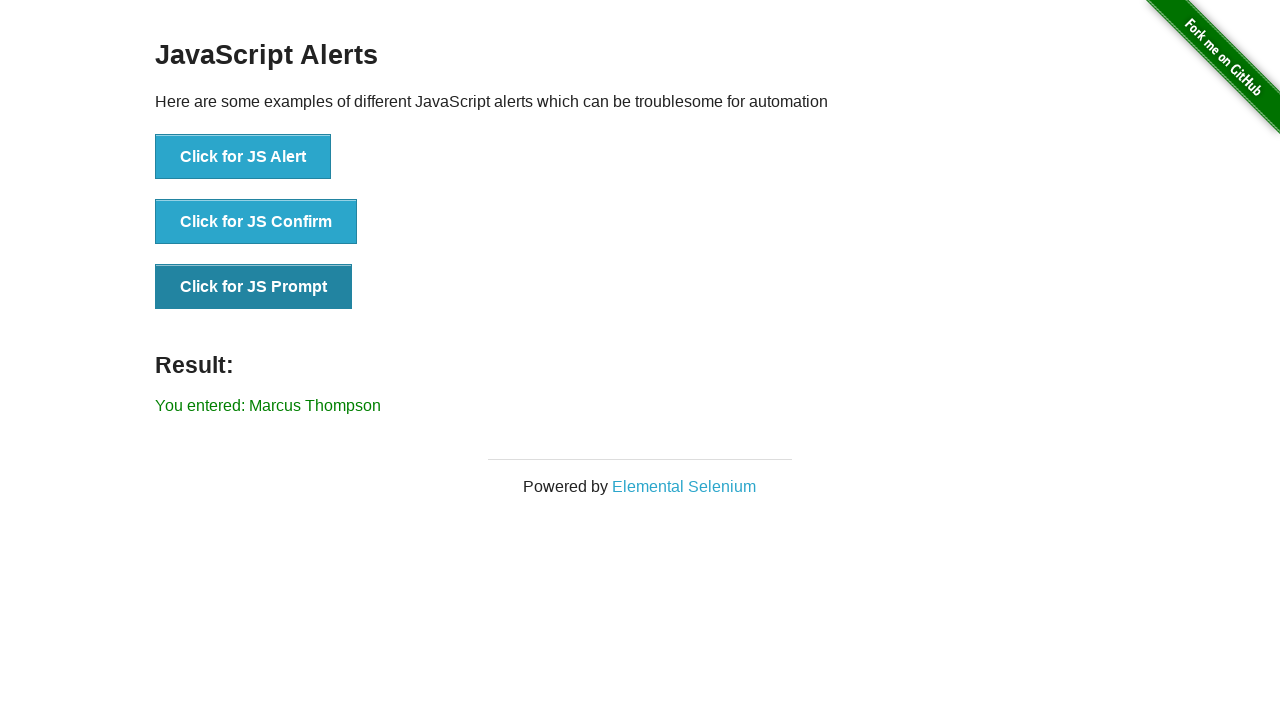